Tests different button interaction types including double-click, right-click, and regular click on a demo page

Starting URL: https://demoqa.com/buttons

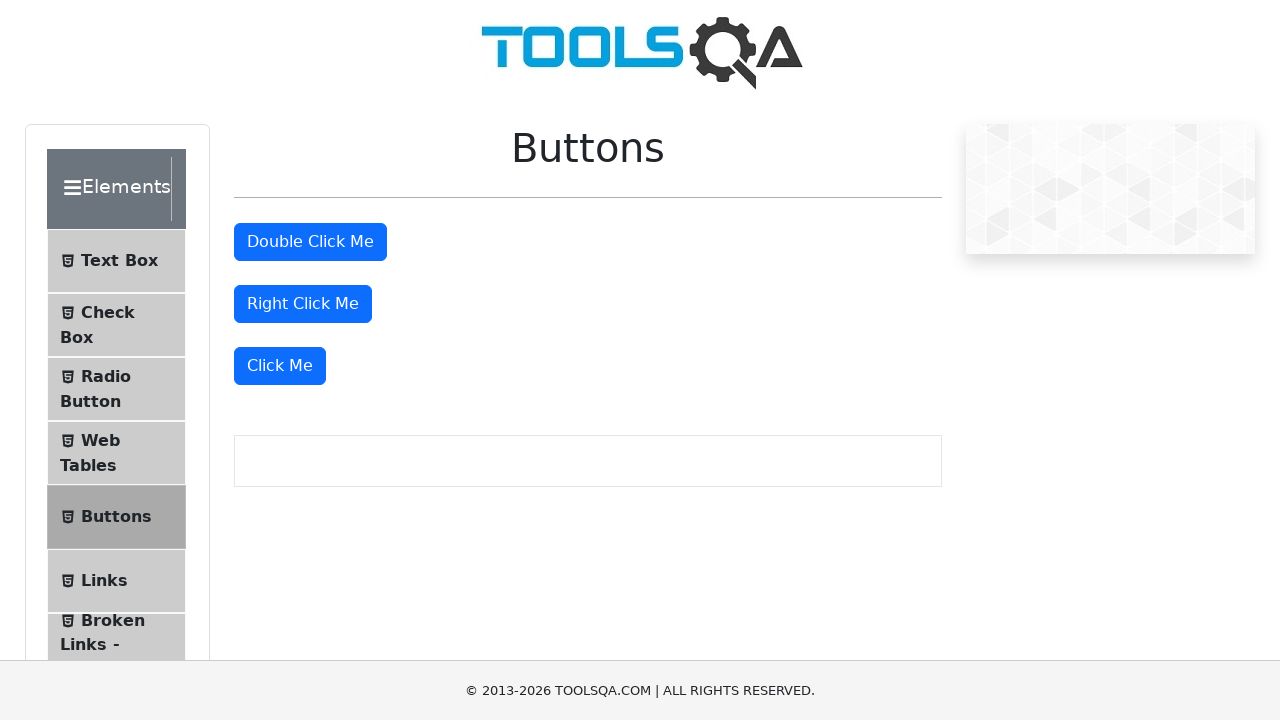

Double-clicked the double-click button at (310, 242) on #doubleClickBtn
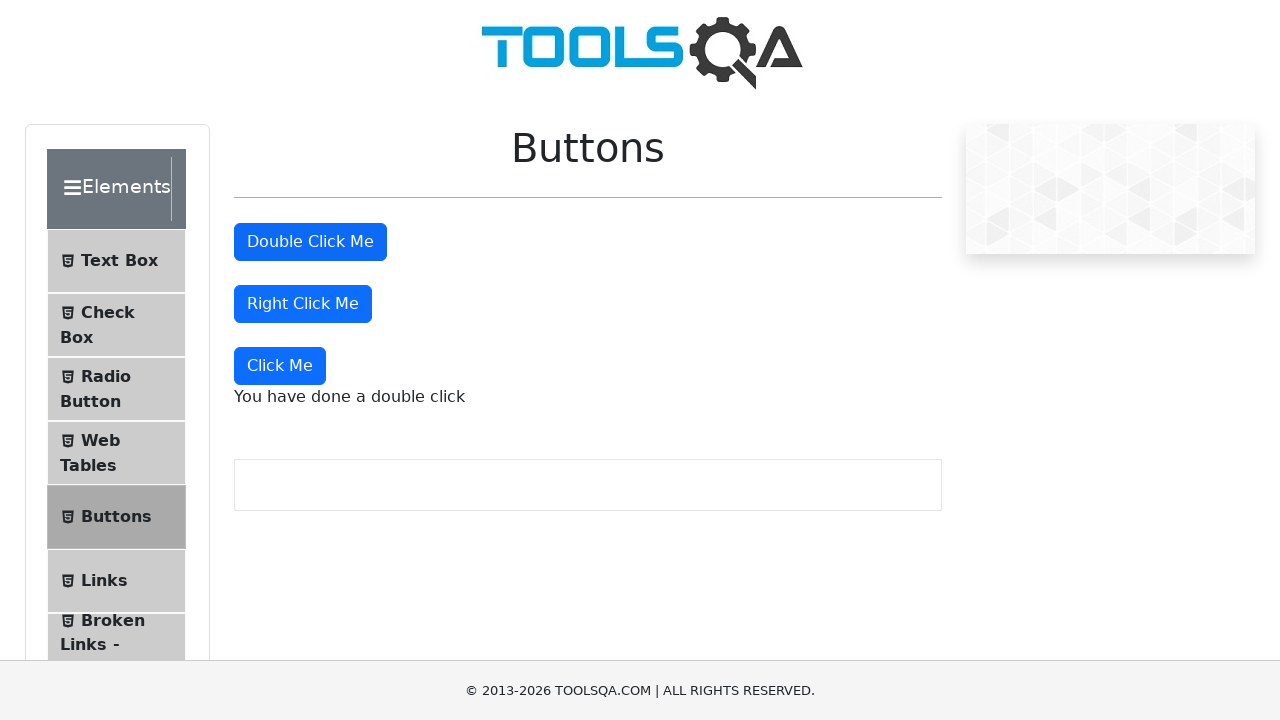

Right-clicked the right-click button at (303, 304) on #rightClickBtn
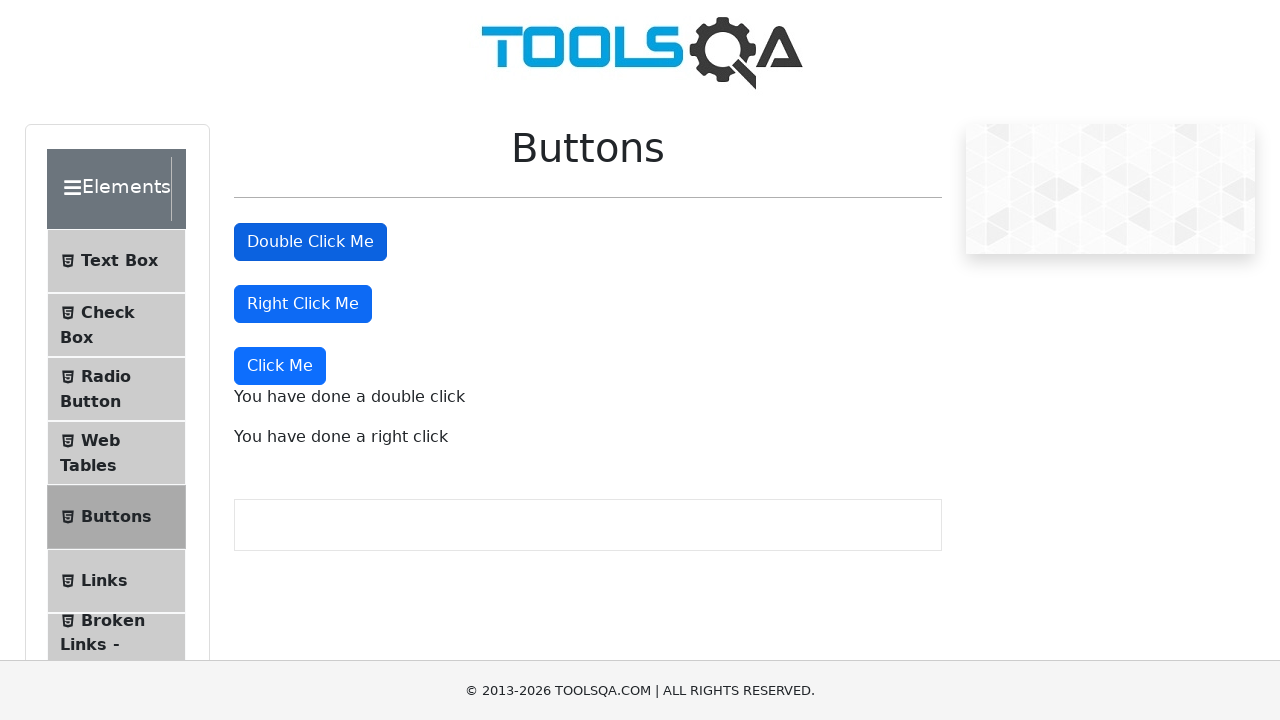

Clicked the 'Click Me' button at (280, 366) on xpath=//button[starts-with(text(),'Click Me')]
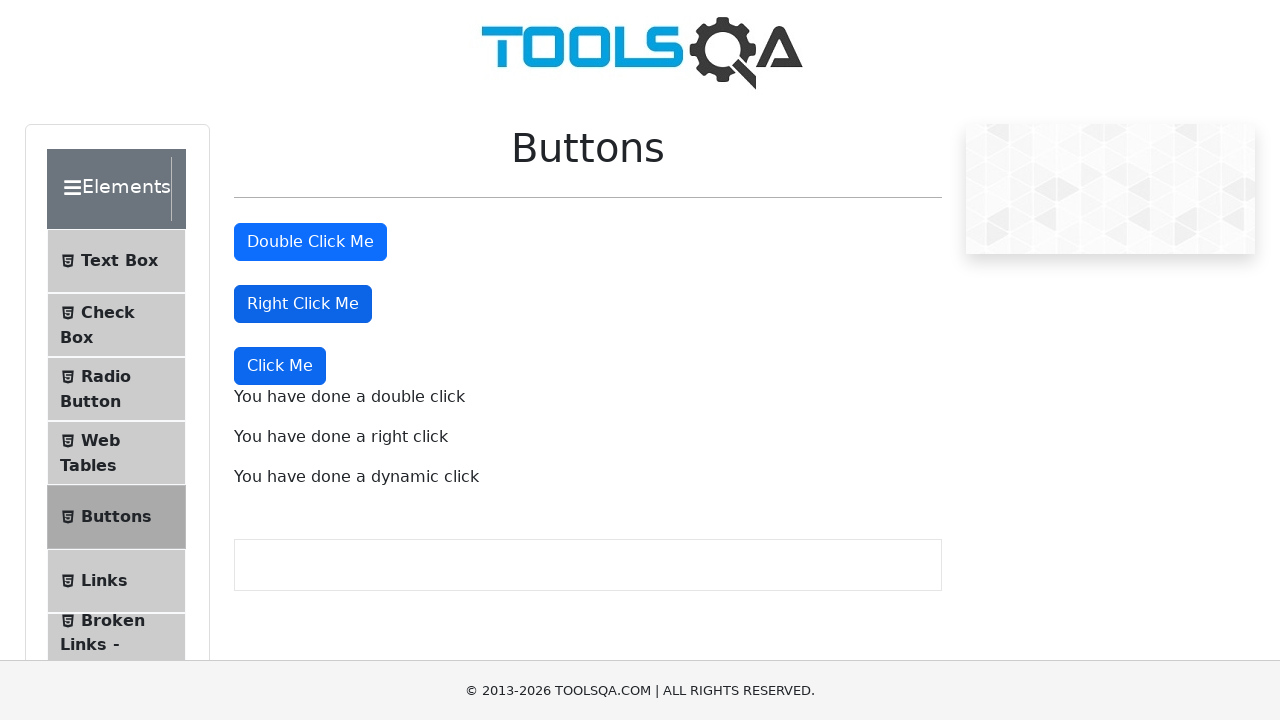

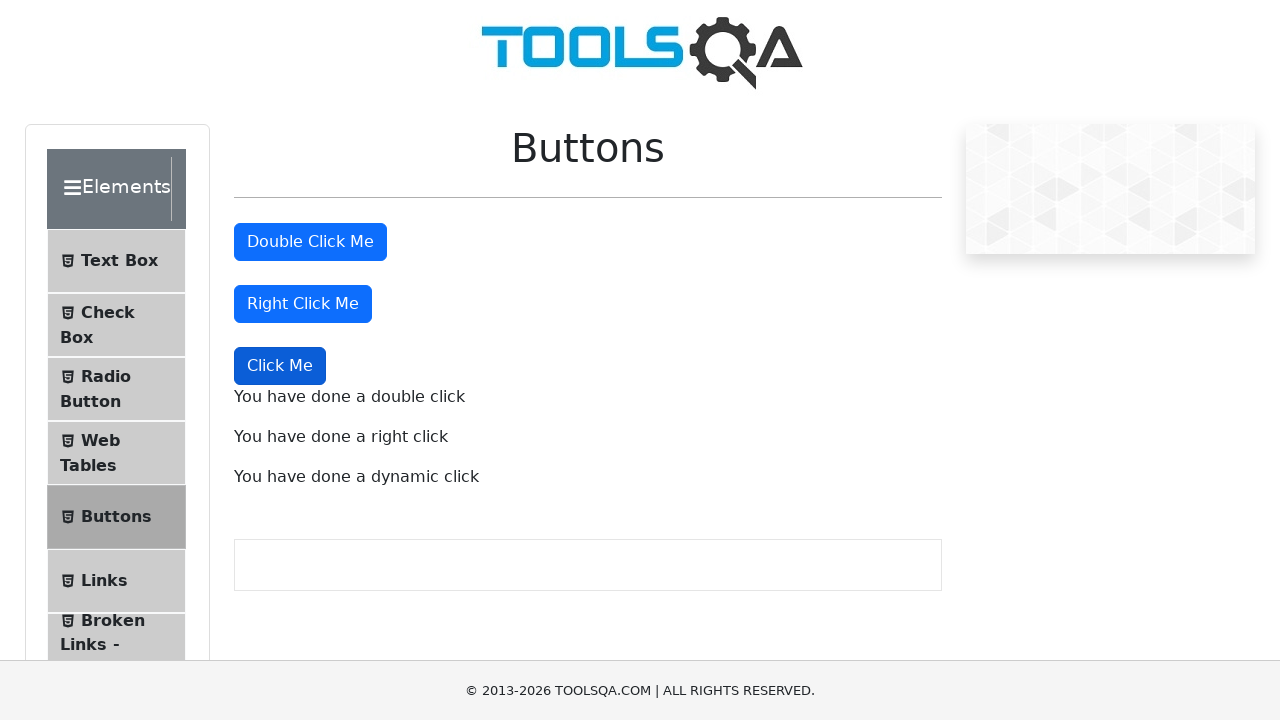